Tests navigation on jQuery UI website by clicking on the Droppable link, switching back to the main window, and then clicking on the Demos link.

Starting URL: https://jqueryui.com/

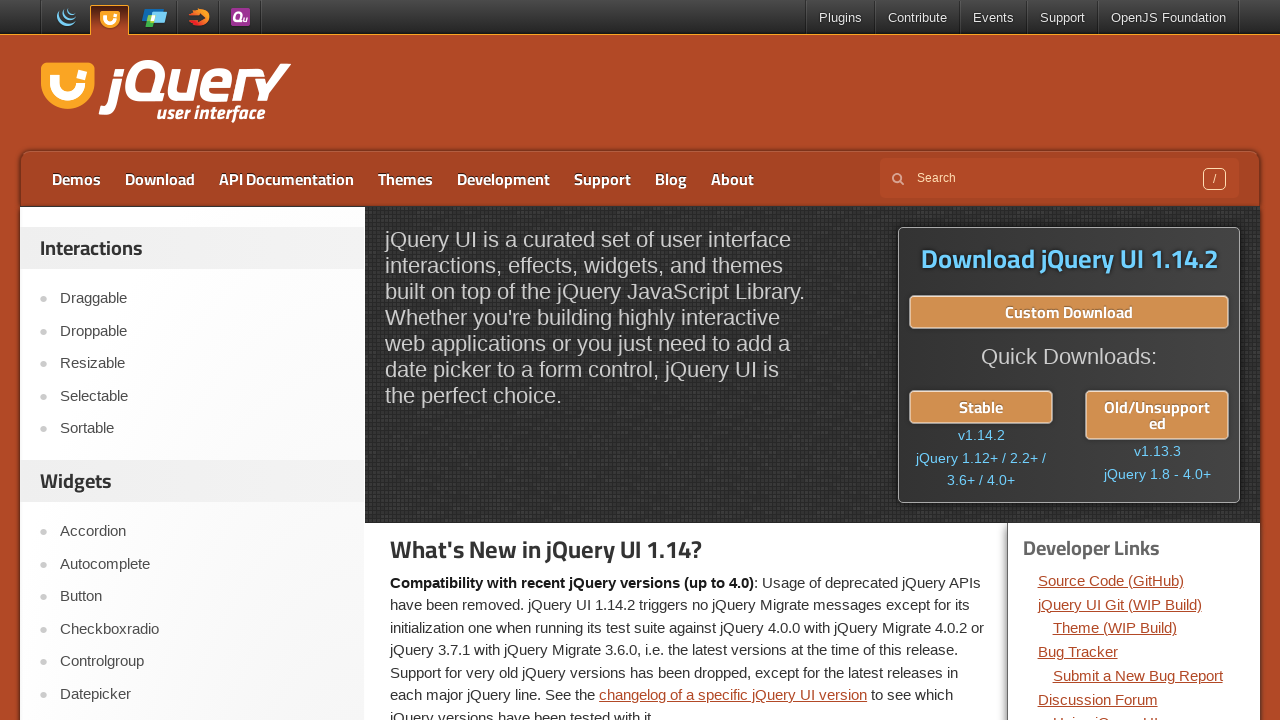

Navigated to jQuery UI homepage
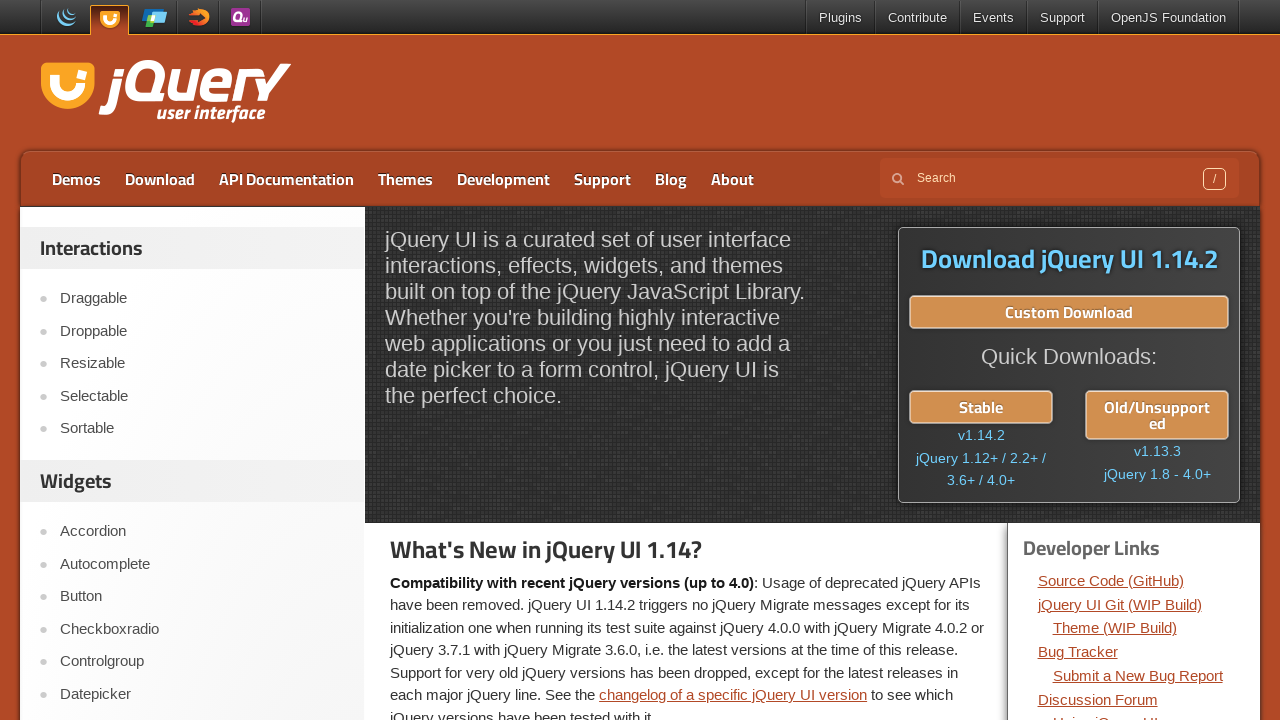

Clicked on Droppable link at (202, 331) on text=Droppable
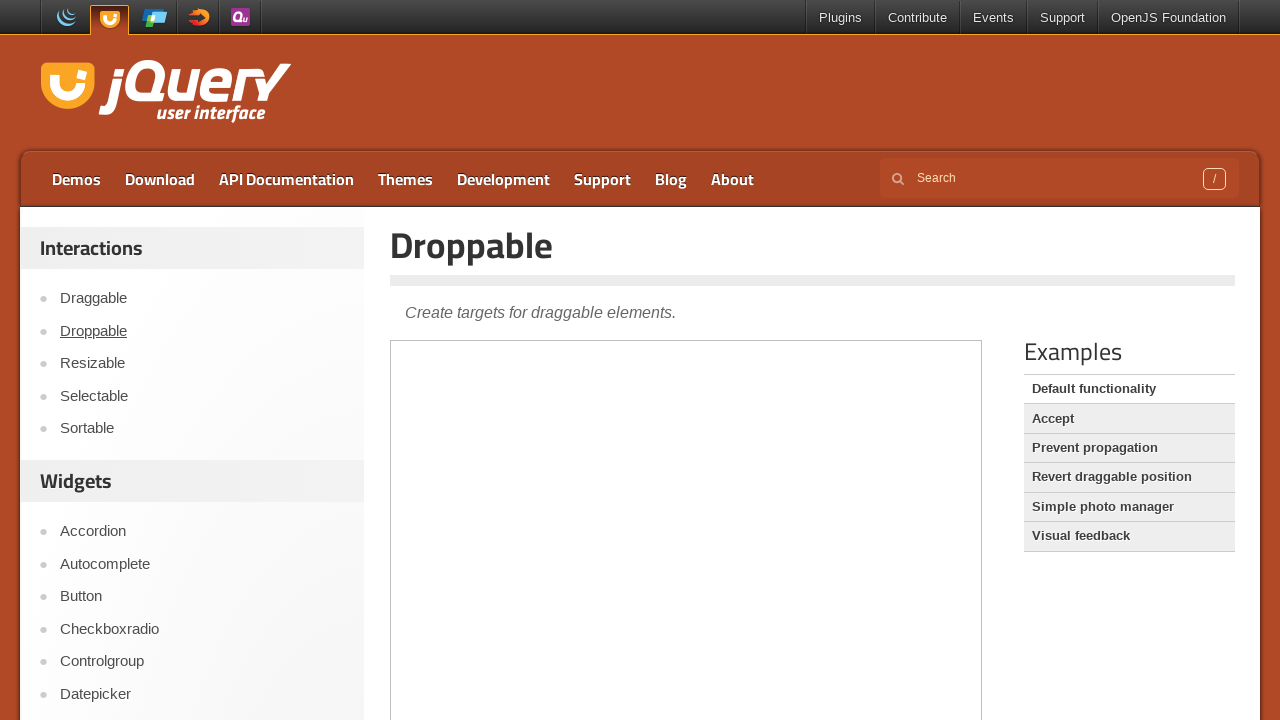

Navigated back to main window
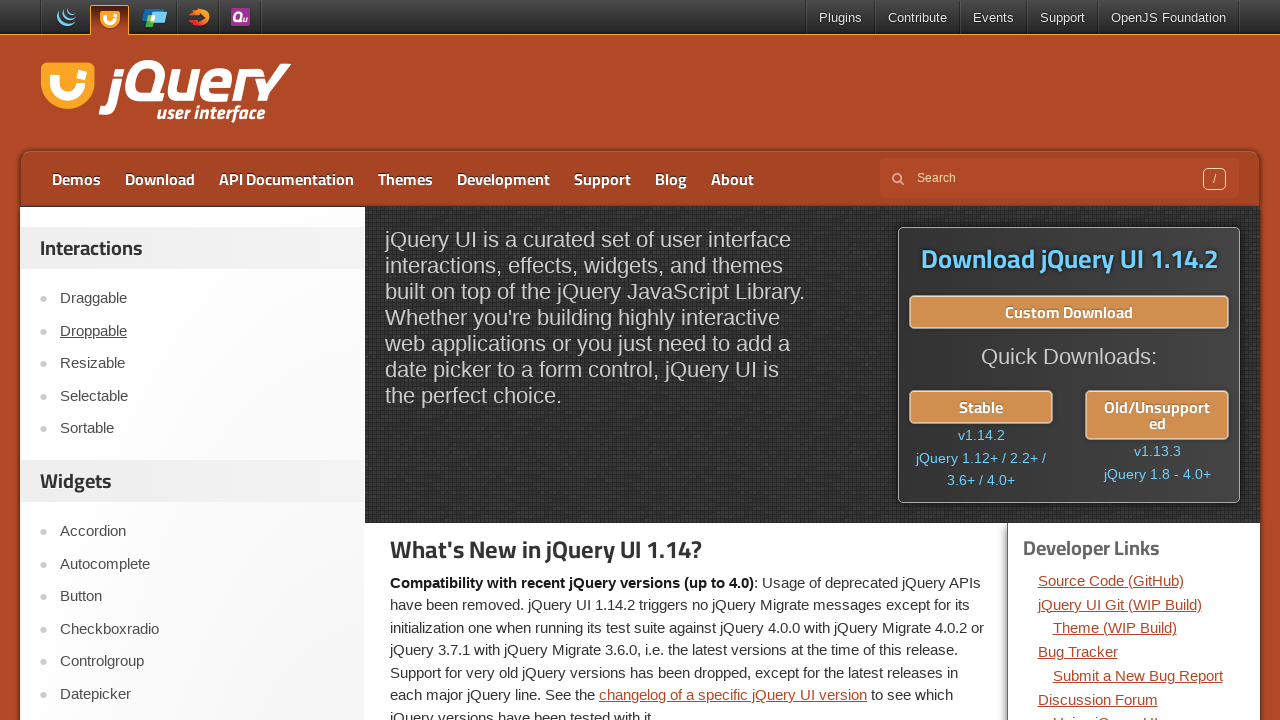

Clicked on Demos link at (76, 179) on text=Demos
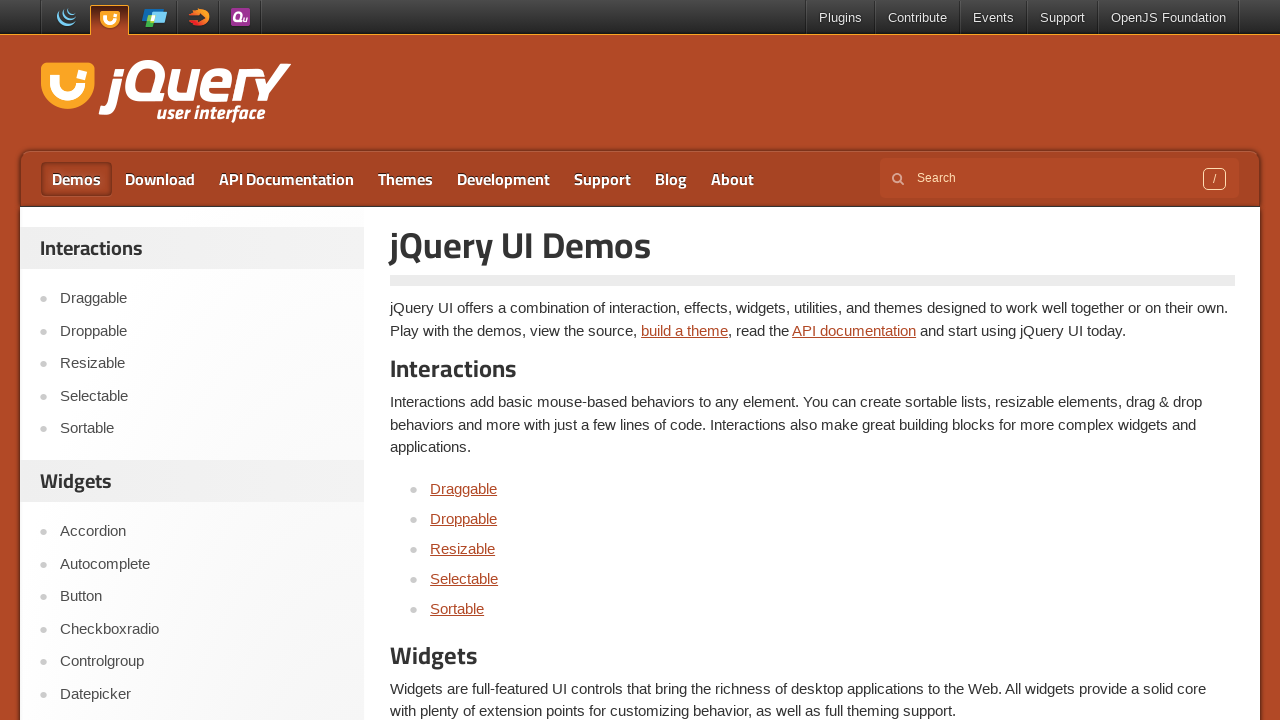

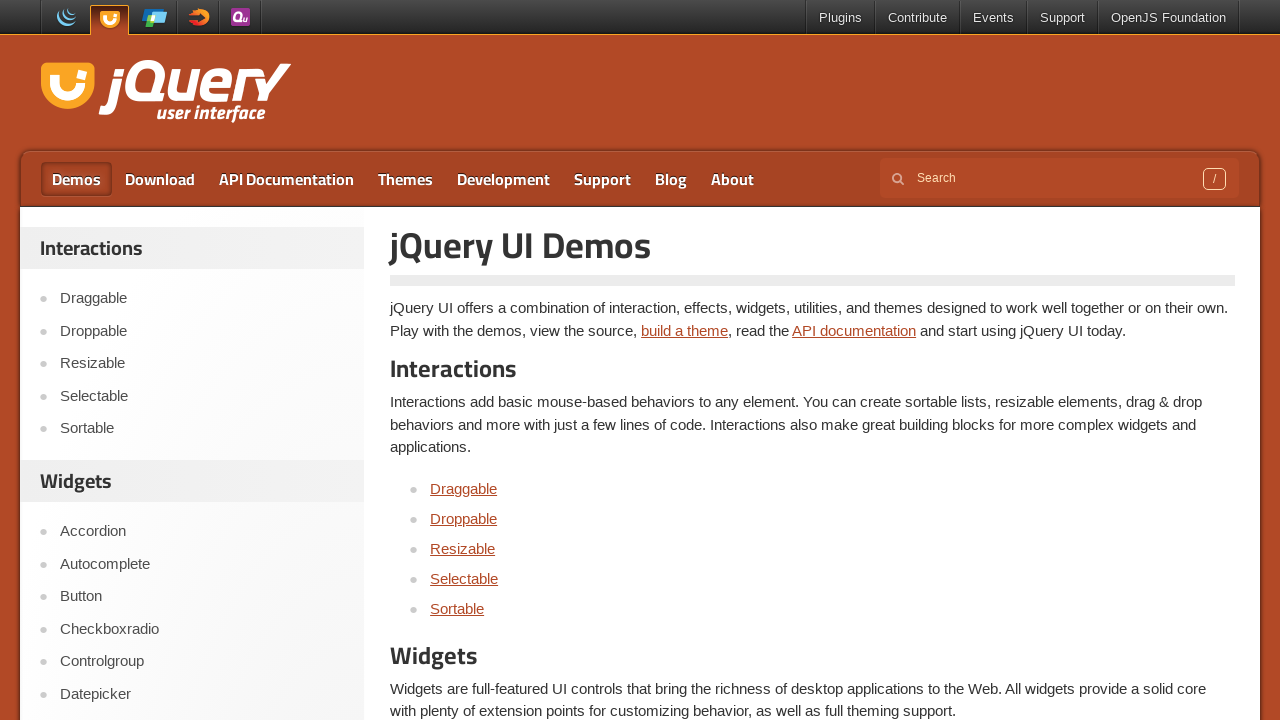